Navigates to OrangeHRM demo login page and clicks a link that opens a new browser window, then verifies multiple windows are open by checking window handles.

Starting URL: https://opensource-demo.orangehrmlive.com/web/index.php/auth/login

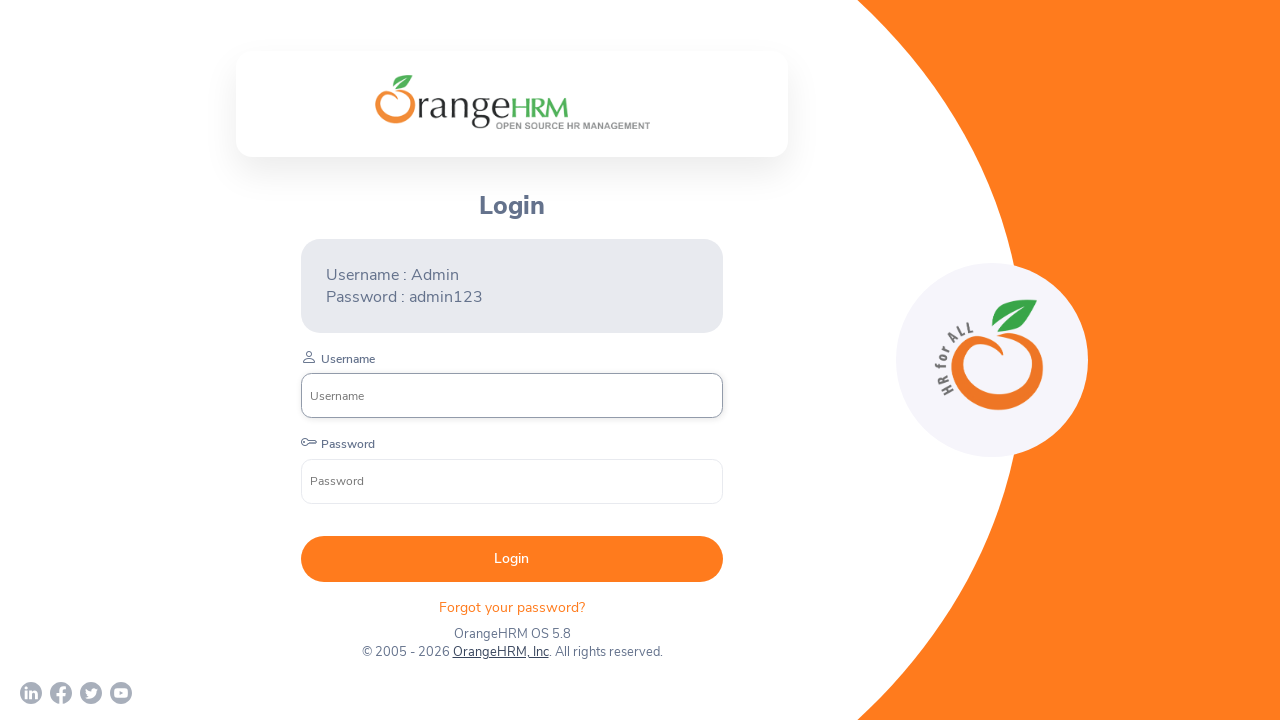

Waited for page to load (networkidle state)
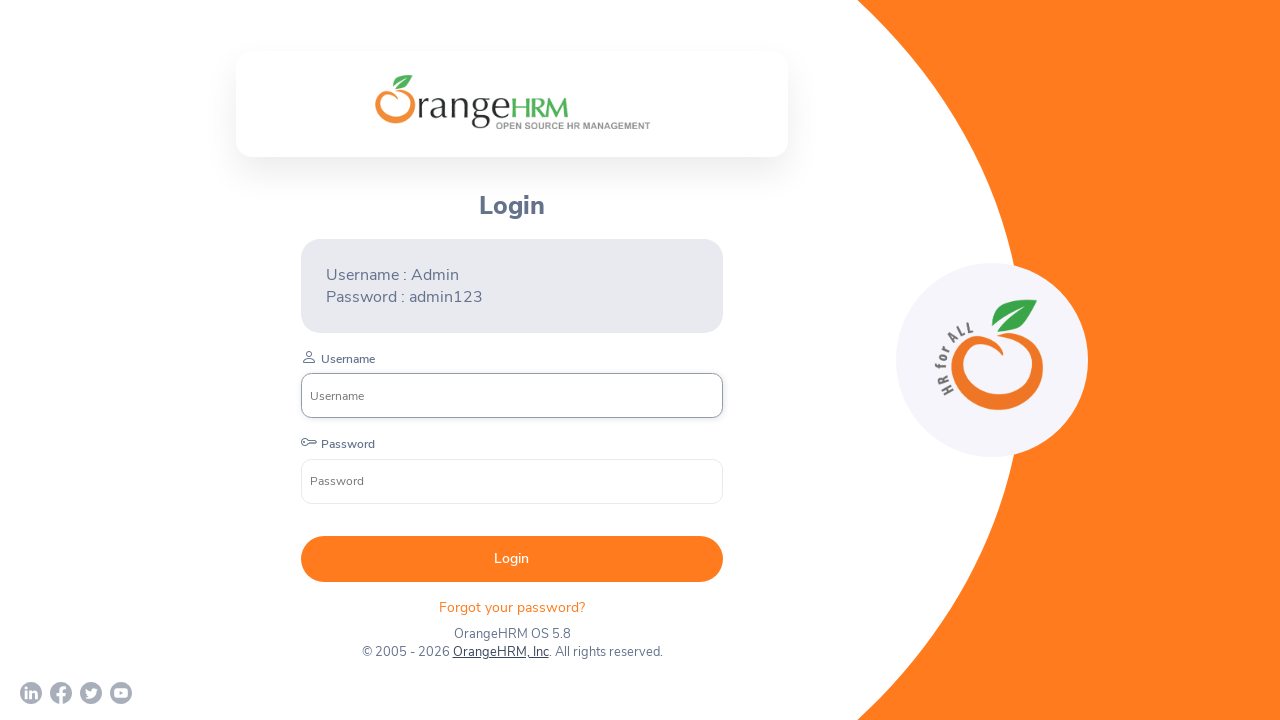

Clicked link that opens new browser window at (500, 652) on xpath=/html/body/div/div[1]/div/div[1]/div/div[2]/div[3]/div[2]/p[2]/a
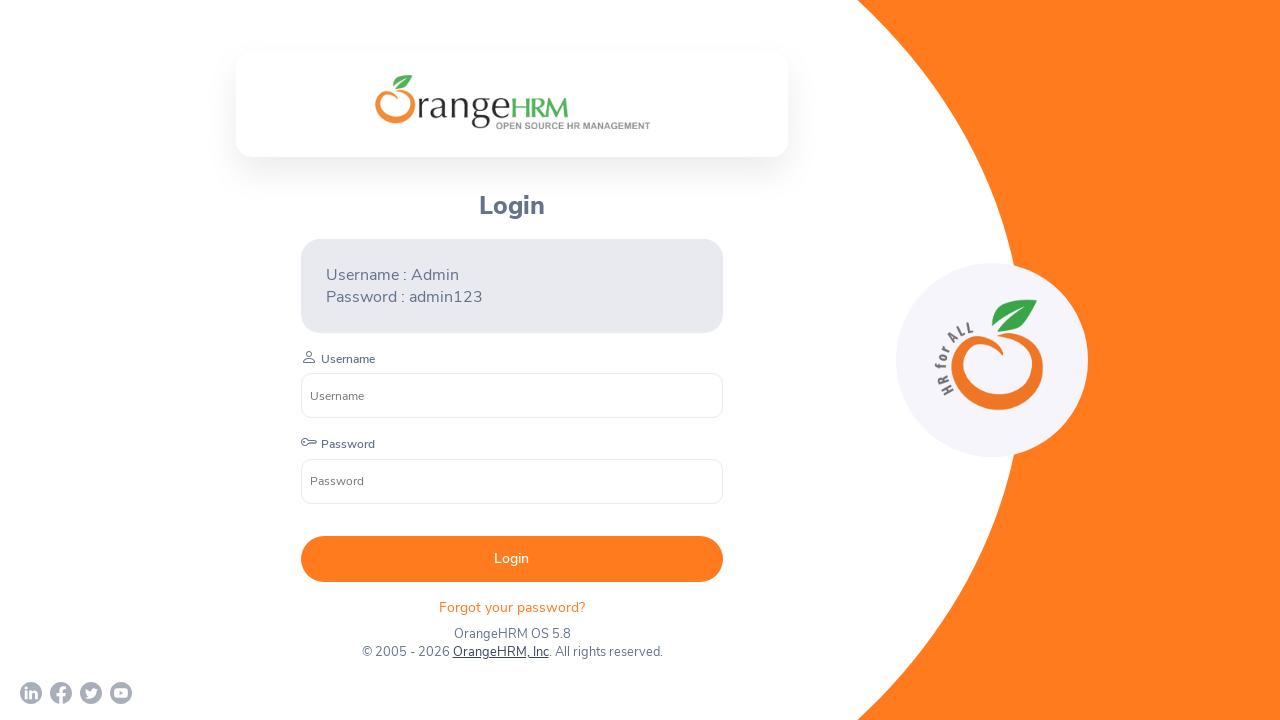

Retrieved new page/window handle
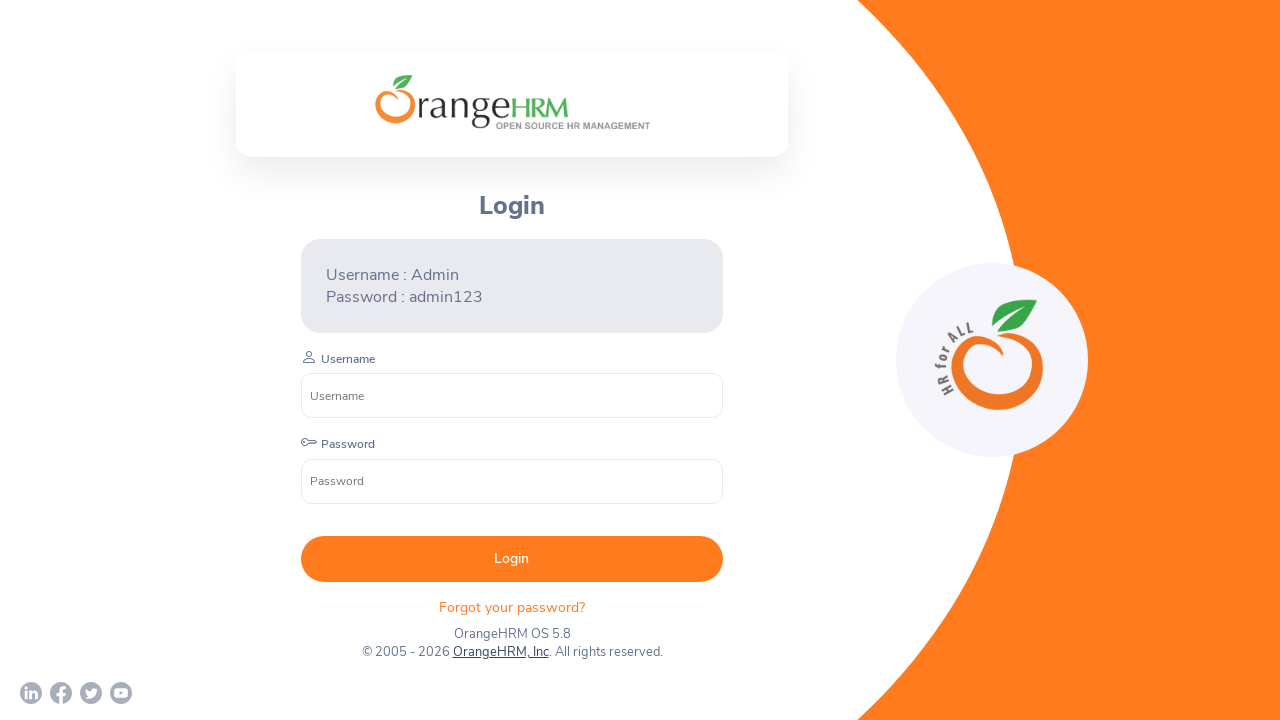

Waited for new page to load completely
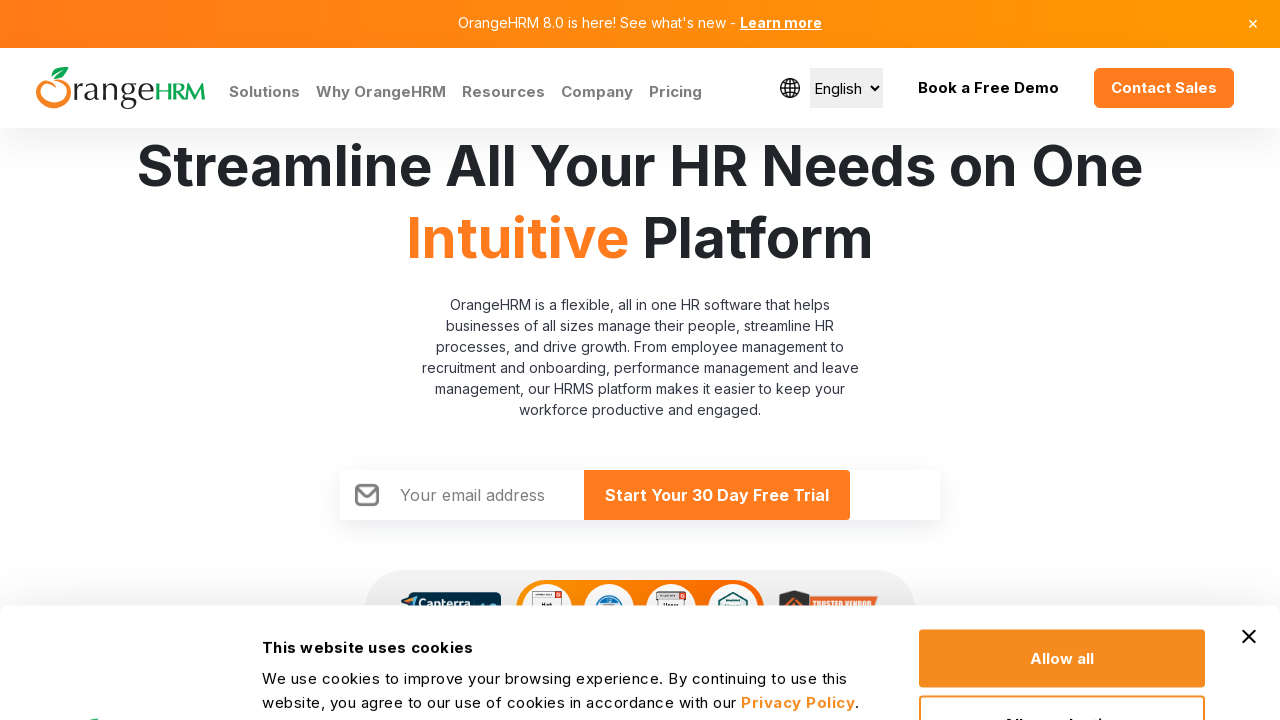

Retrieved all open pages/windows - total count: 2
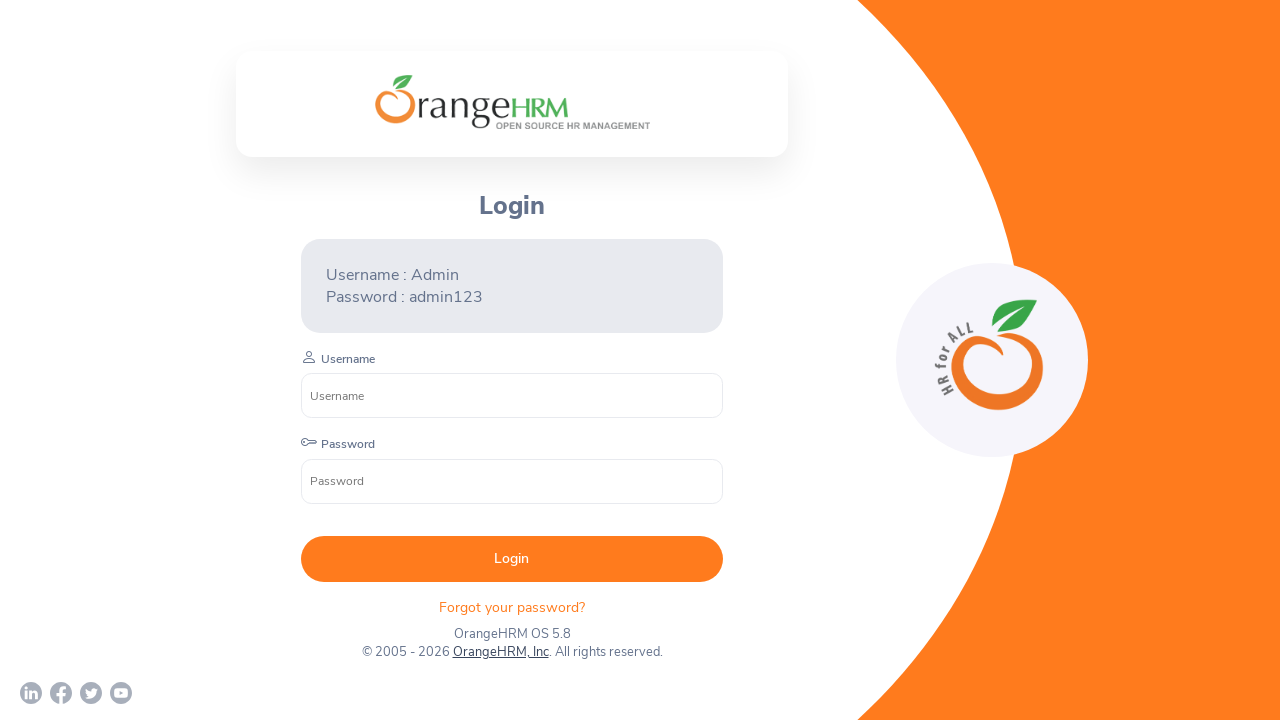

Page 0 URL: https://opensource-demo.orangehrmlive.com/web/index.php/auth/login
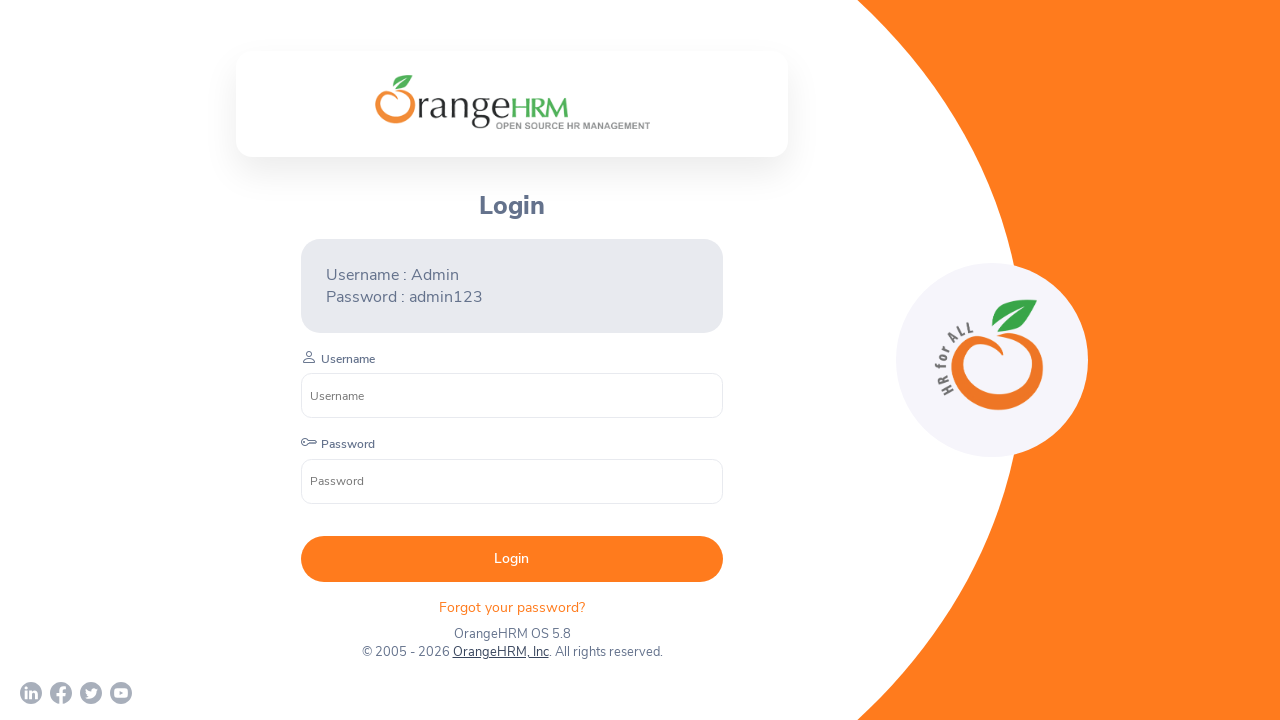

Page 1 URL: https://www.orangehrm.com/
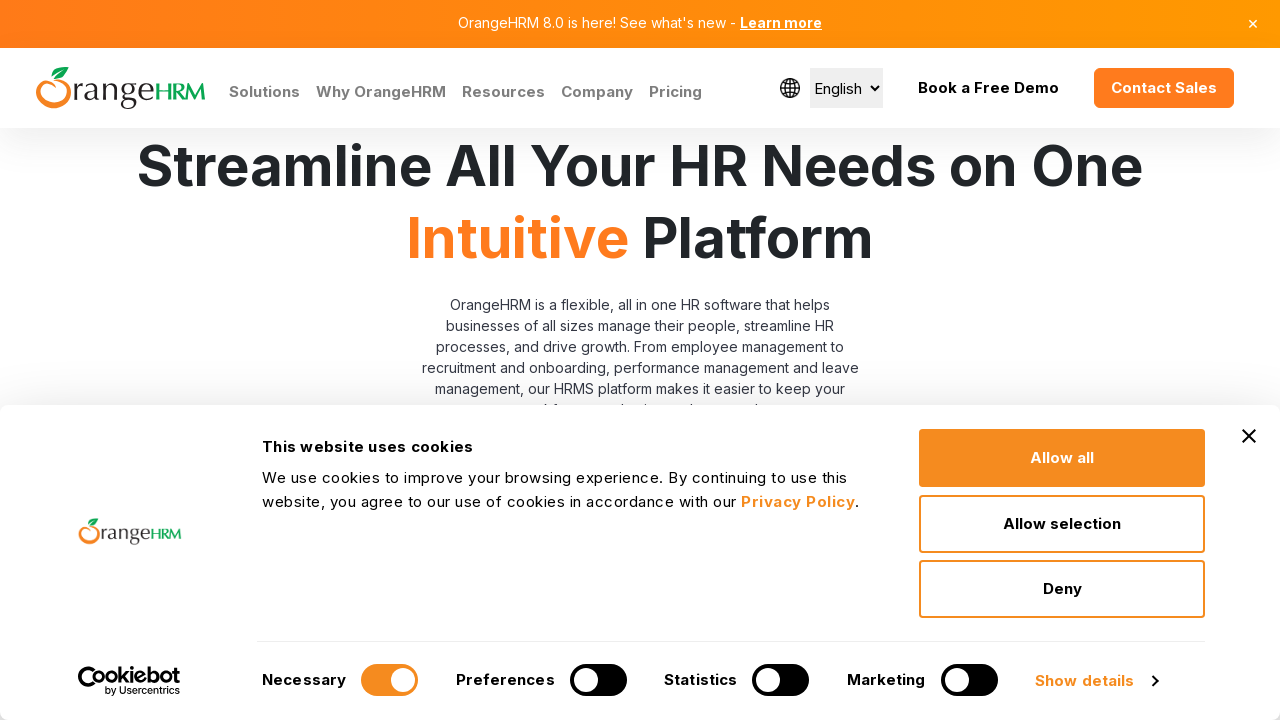

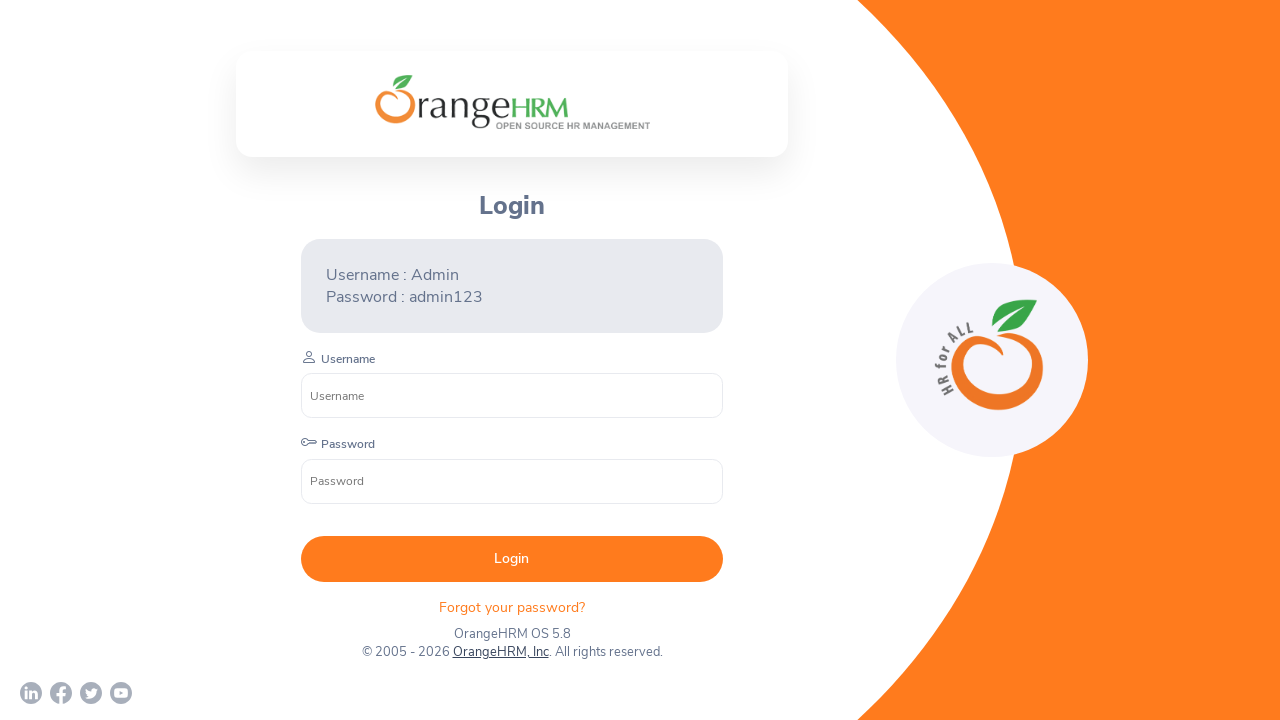